Tests the search functionality on LambdaTest e-commerce playground by searching for "Iphone" and submitting the search form

Starting URL: https://ecommerce-playground.lambdatest.io/

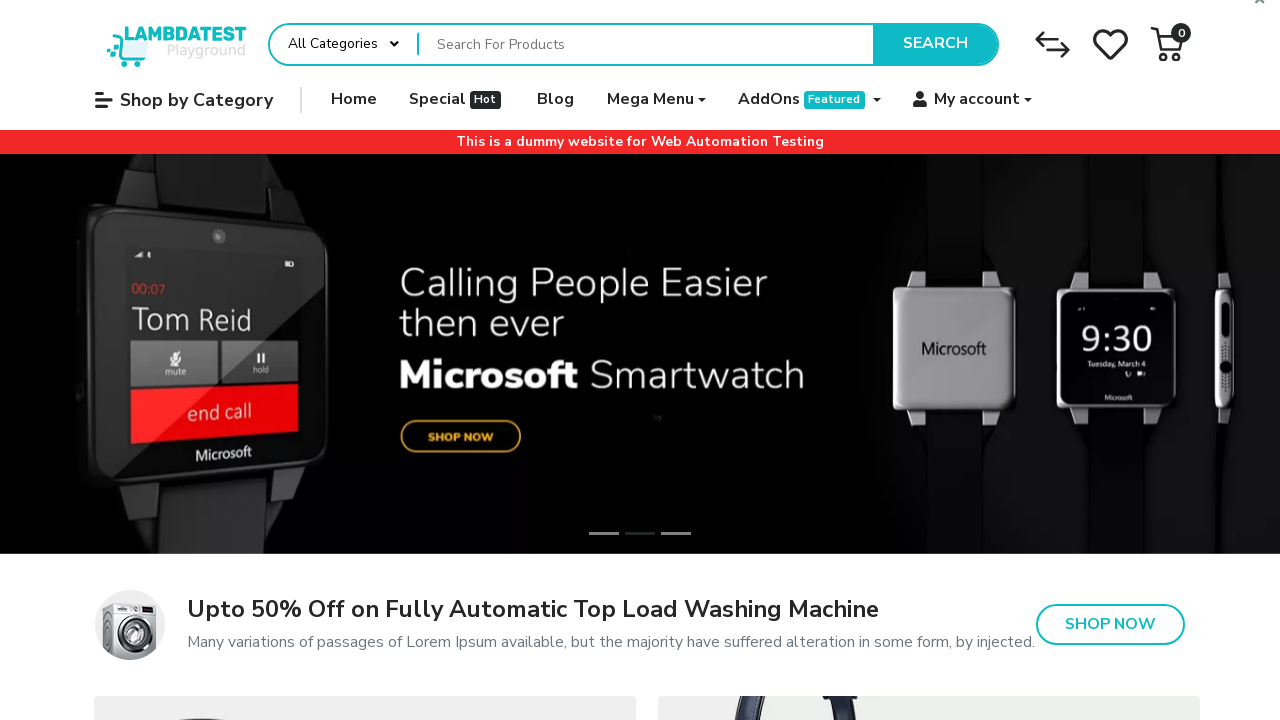

Filled search box with 'Iphone' on input[name='search']
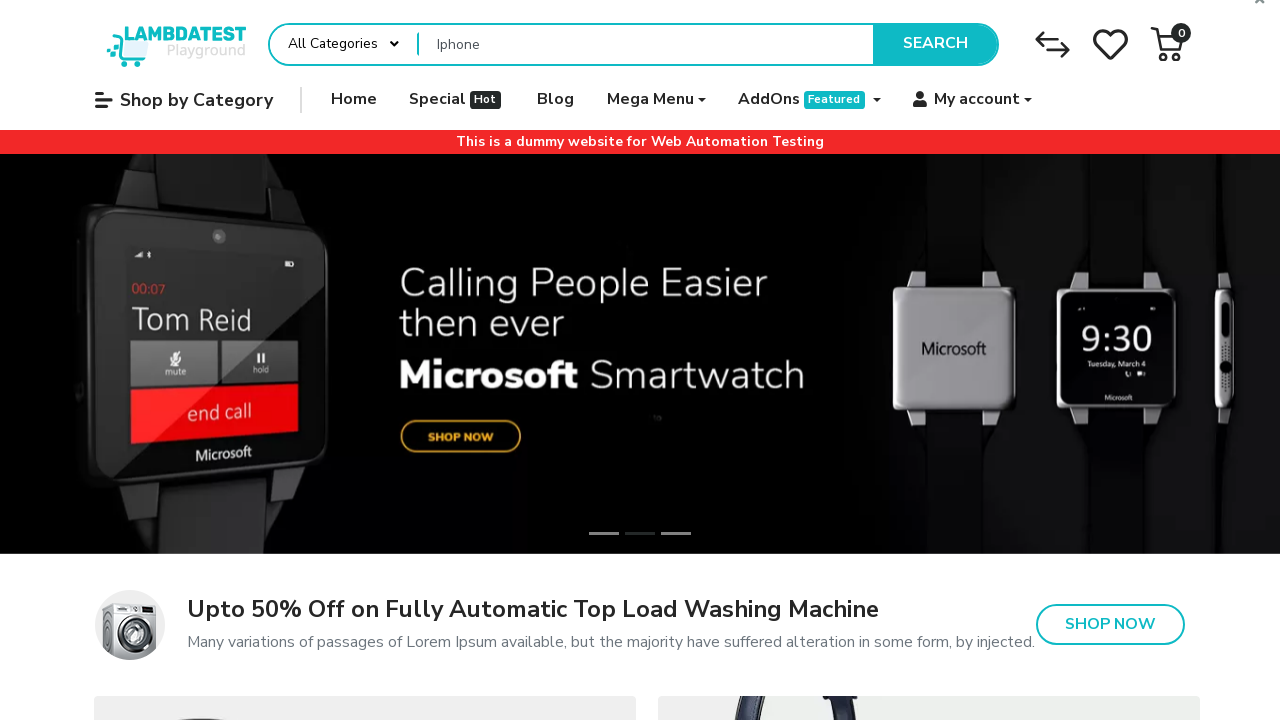

Clicked search submit button at (935, 44) on button.type-text
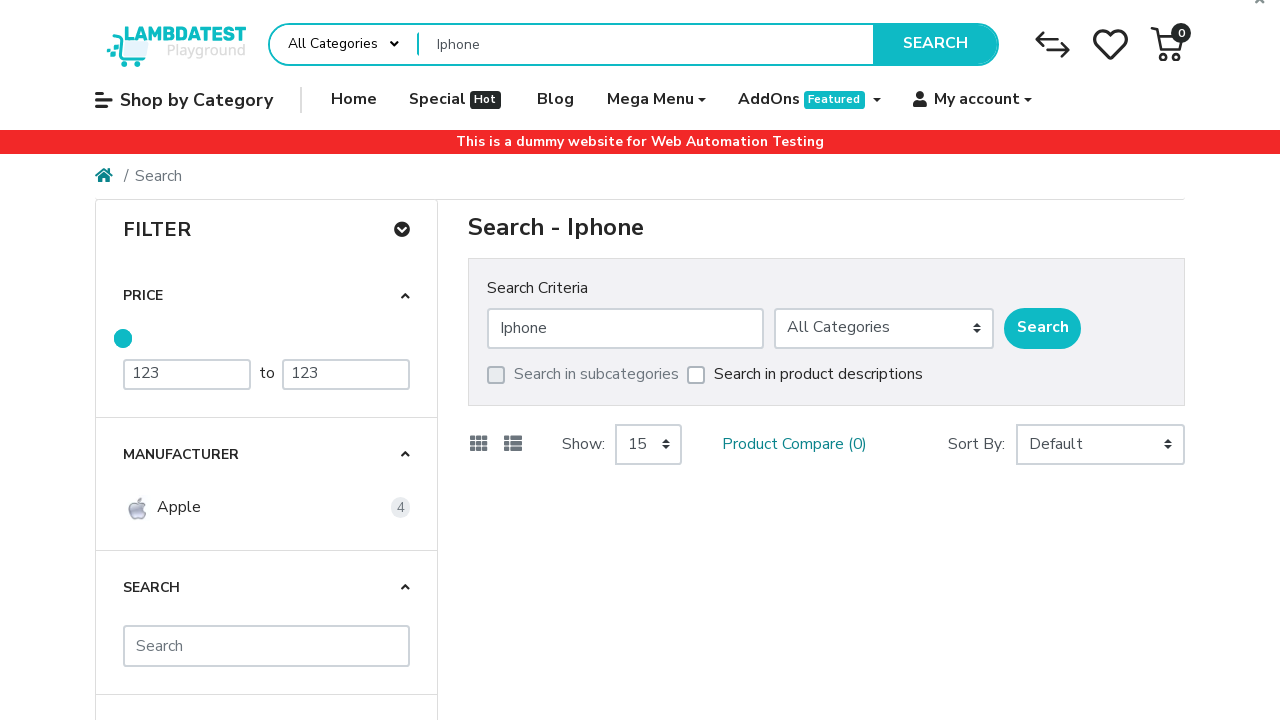

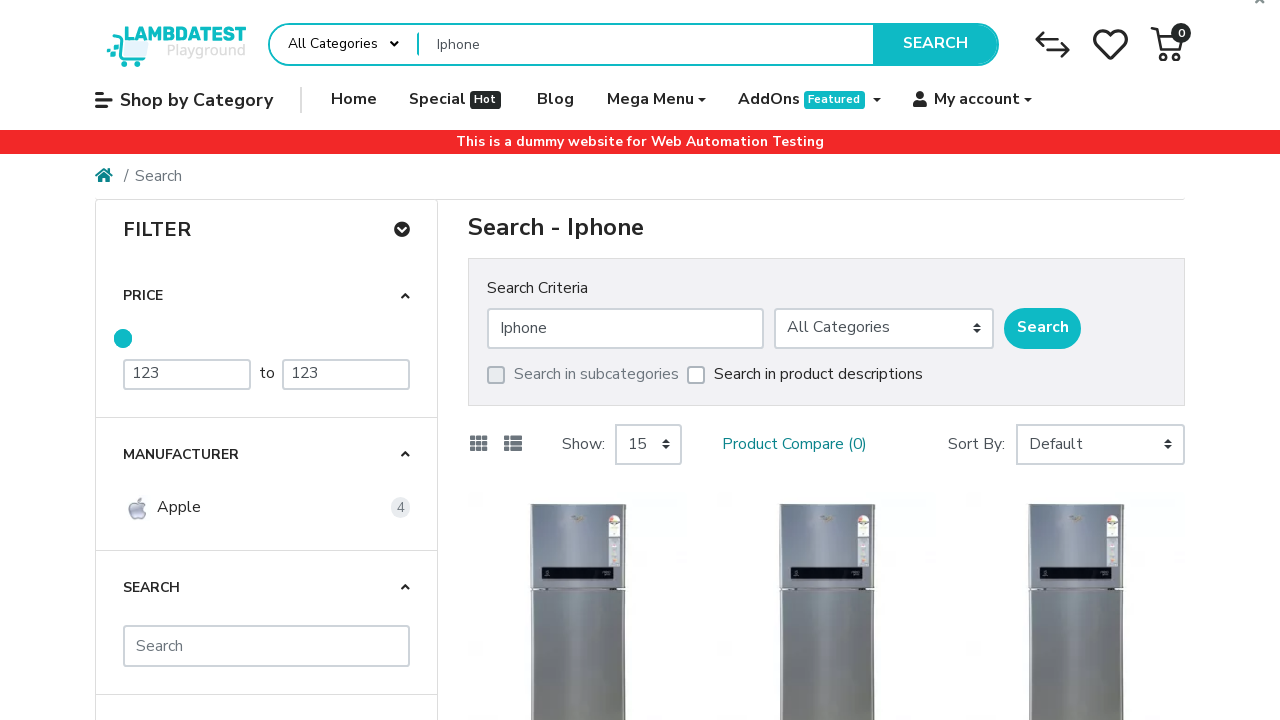